Tests registration form validation when password is less than 6 characters

Starting URL: https://alada.vn/tai-khoan/dang-ky.html

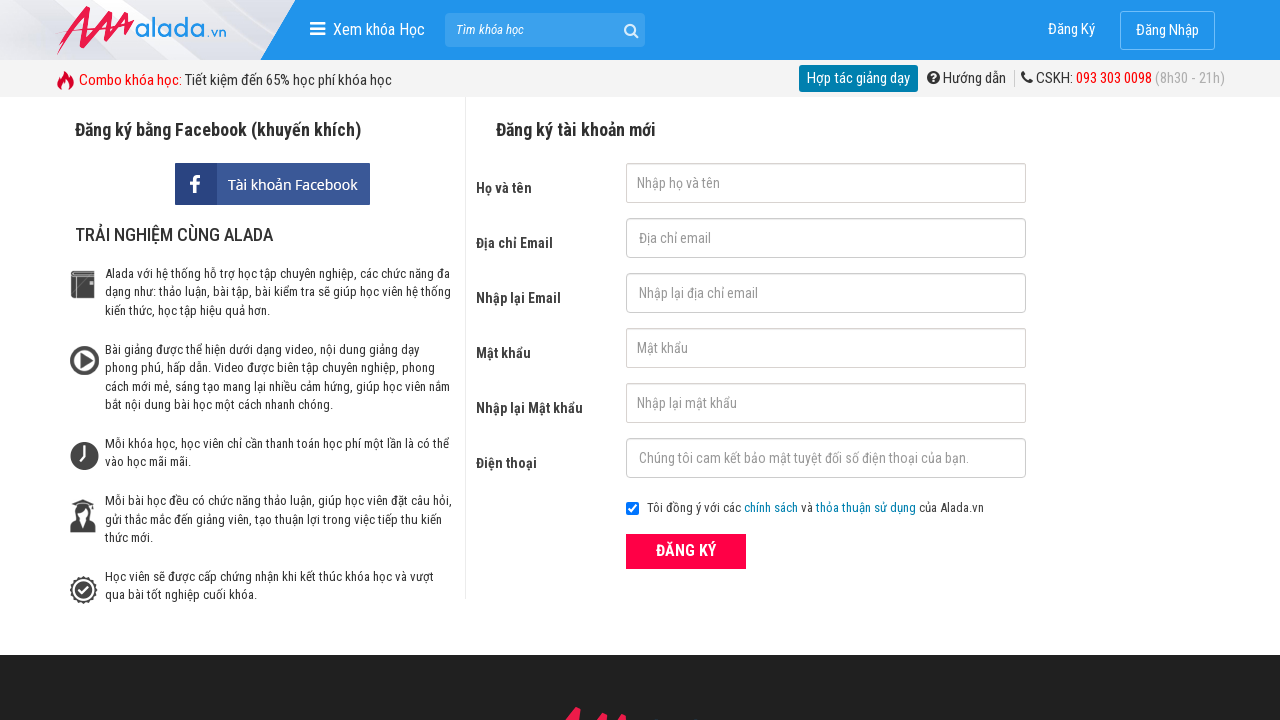

Filled password field with '123' (less than 6 characters) on #txtPassword
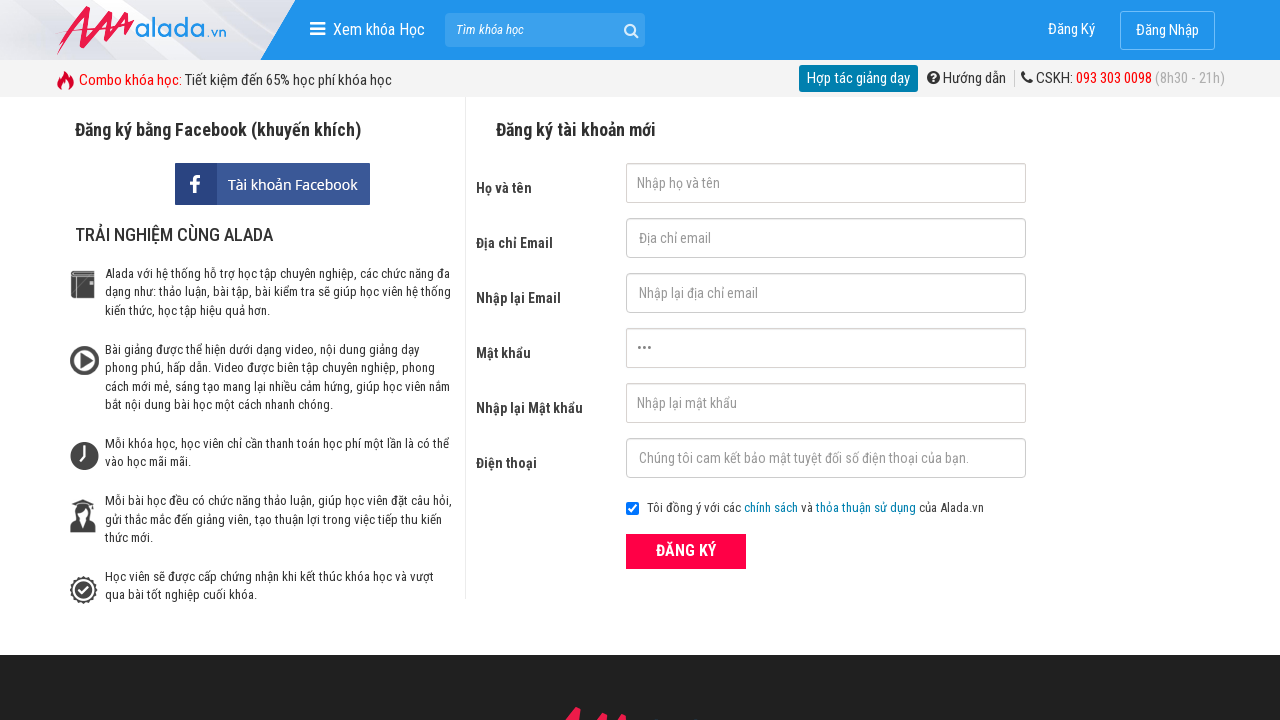

Filled confirm password field with '123' (less than 6 characters) on #txtCPassword
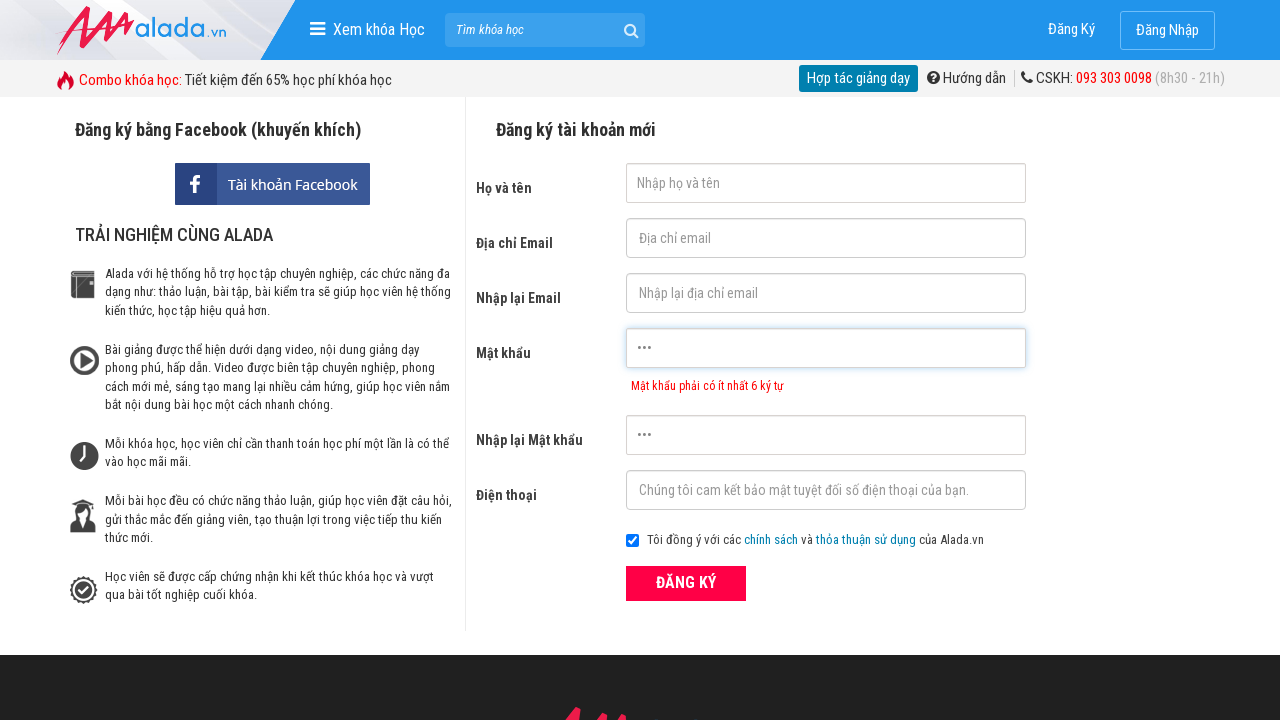

Clicked submit button to register at (686, 583) on button[type='submit']
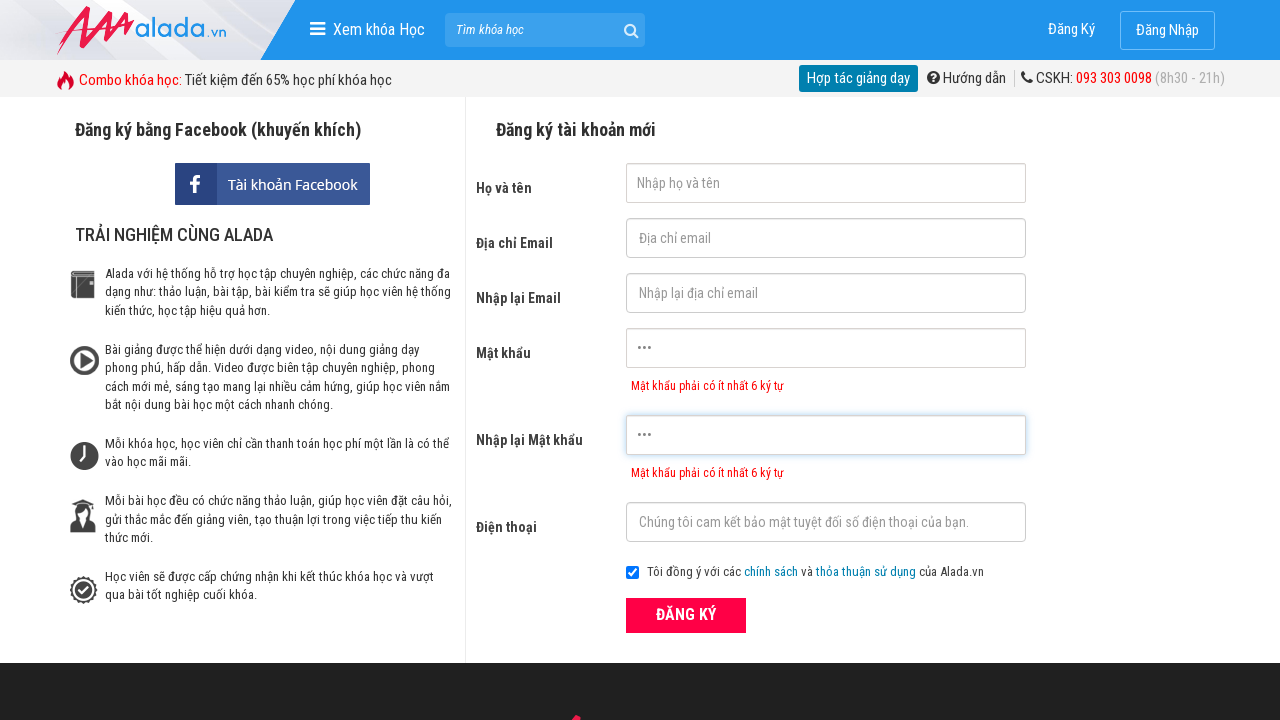

Password error message appeared
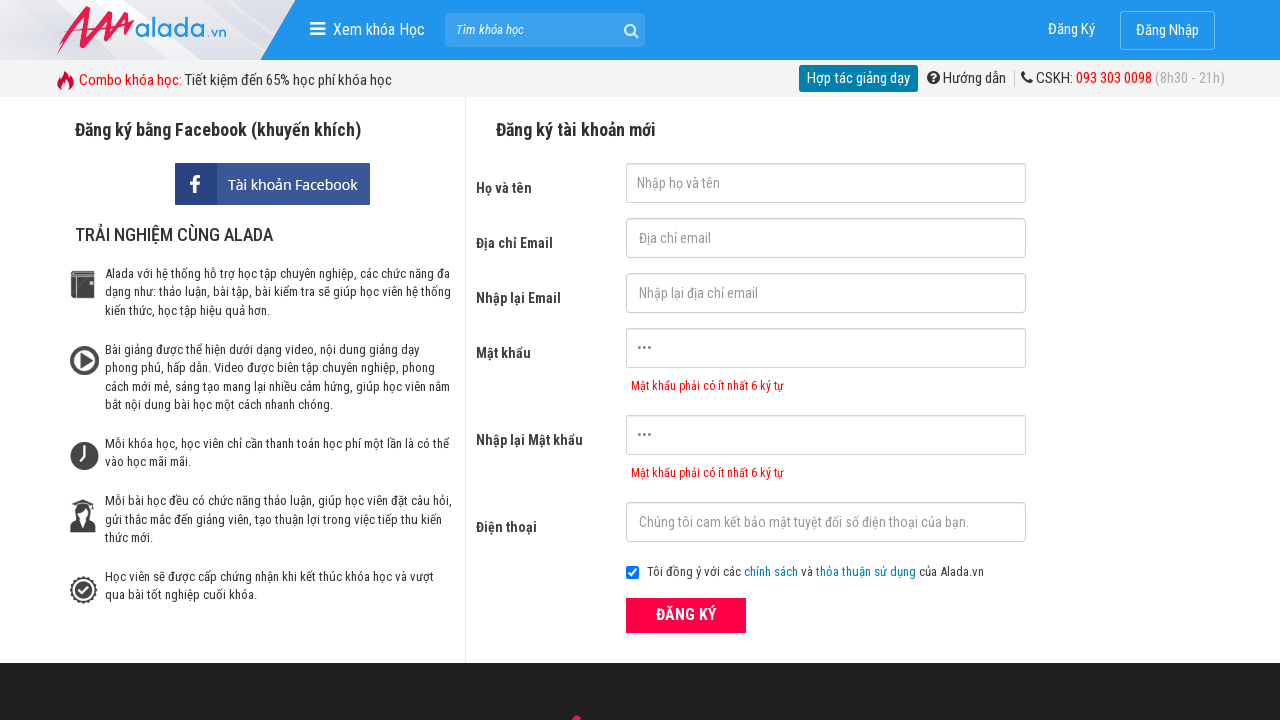

Verified password field error message: 'Mật khẩu phải có ít nhất 6 ký tự'
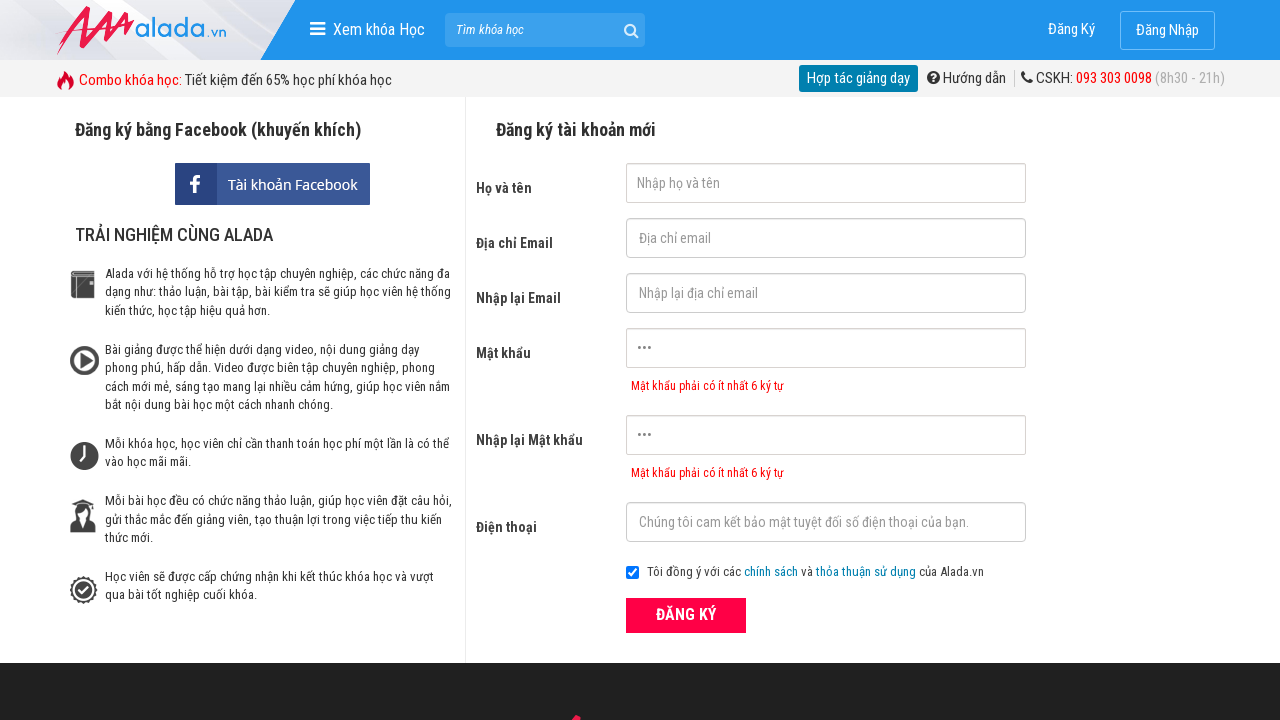

Verified confirm password field error message: 'Mật khẩu phải có ít nhất 6 ký tự'
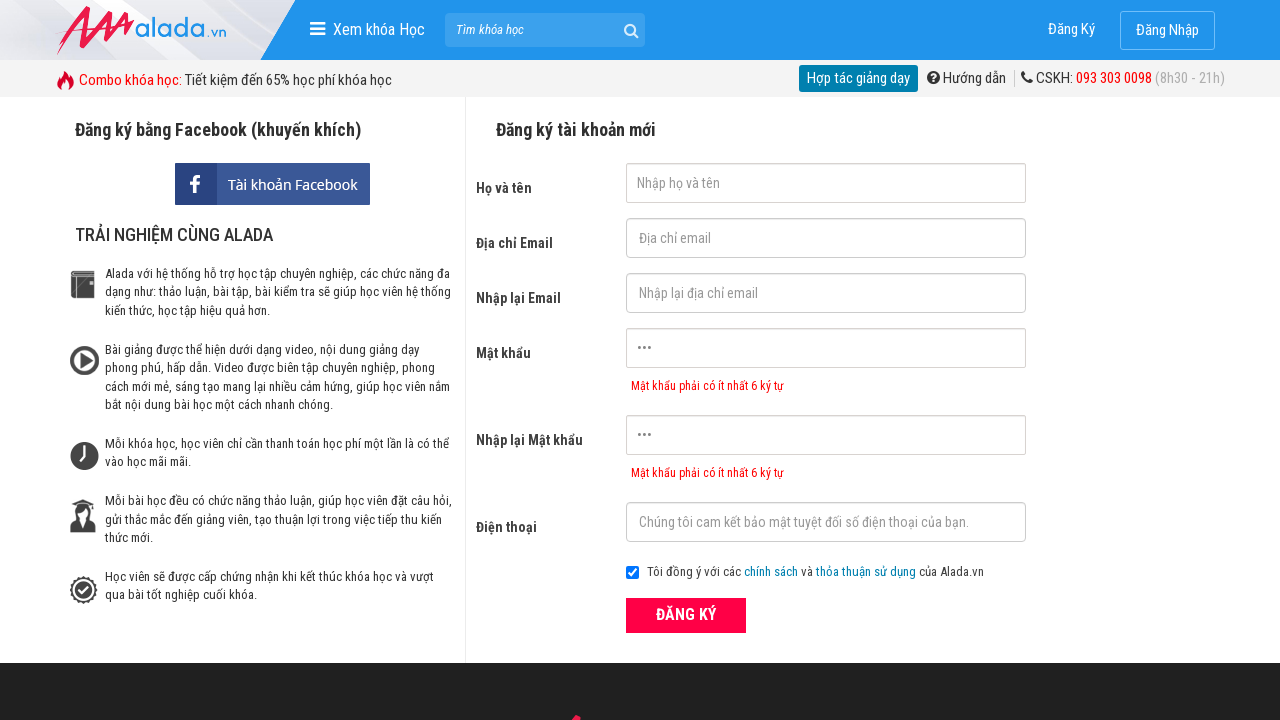

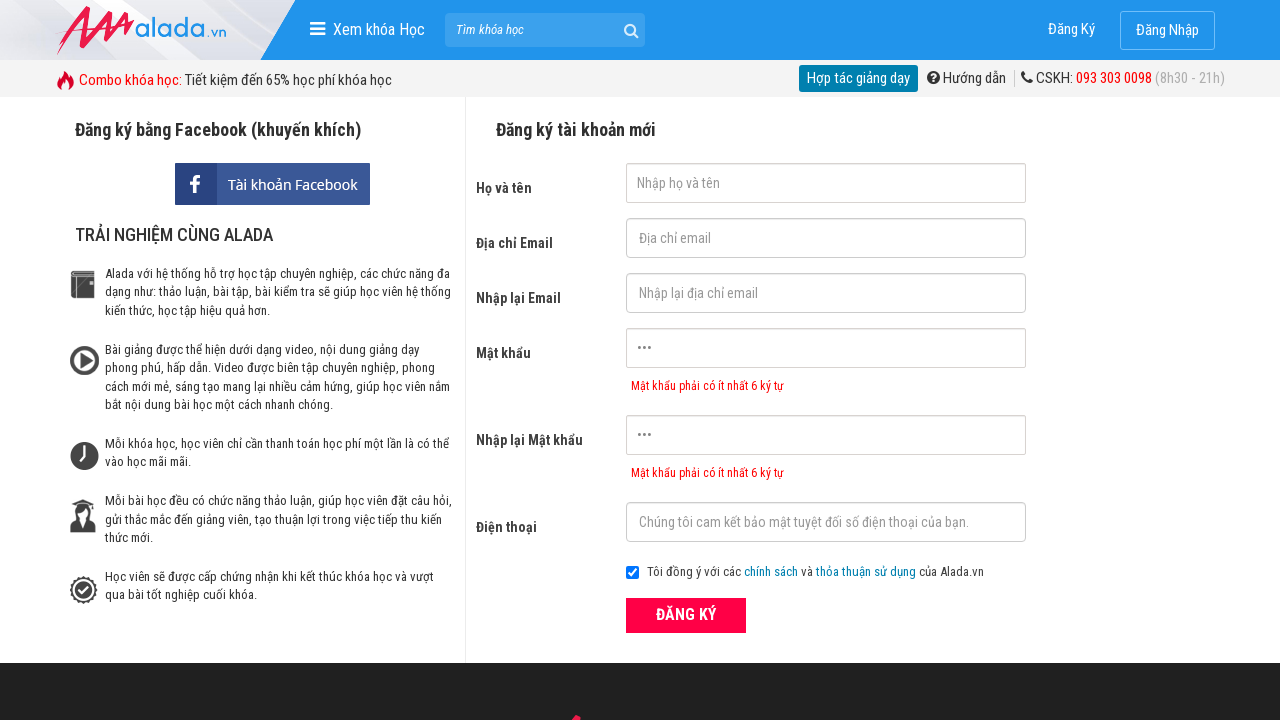